Tests window handling by clicking a link that opens a new tab, switching to the new tab, and verifying the new tab's title is "New Window"

Starting URL: https://the-internet.herokuapp.com/windows

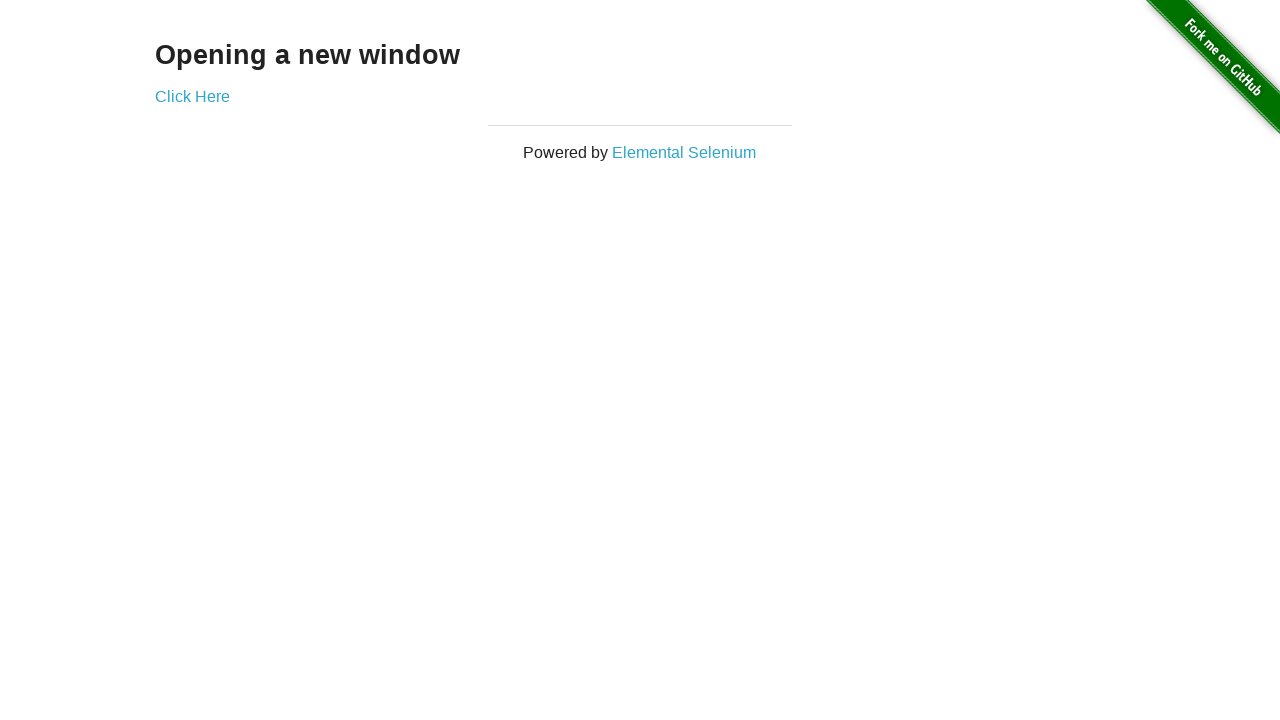

Clicked 'Click Here' link to open new tab at (192, 96) on text=Click Here
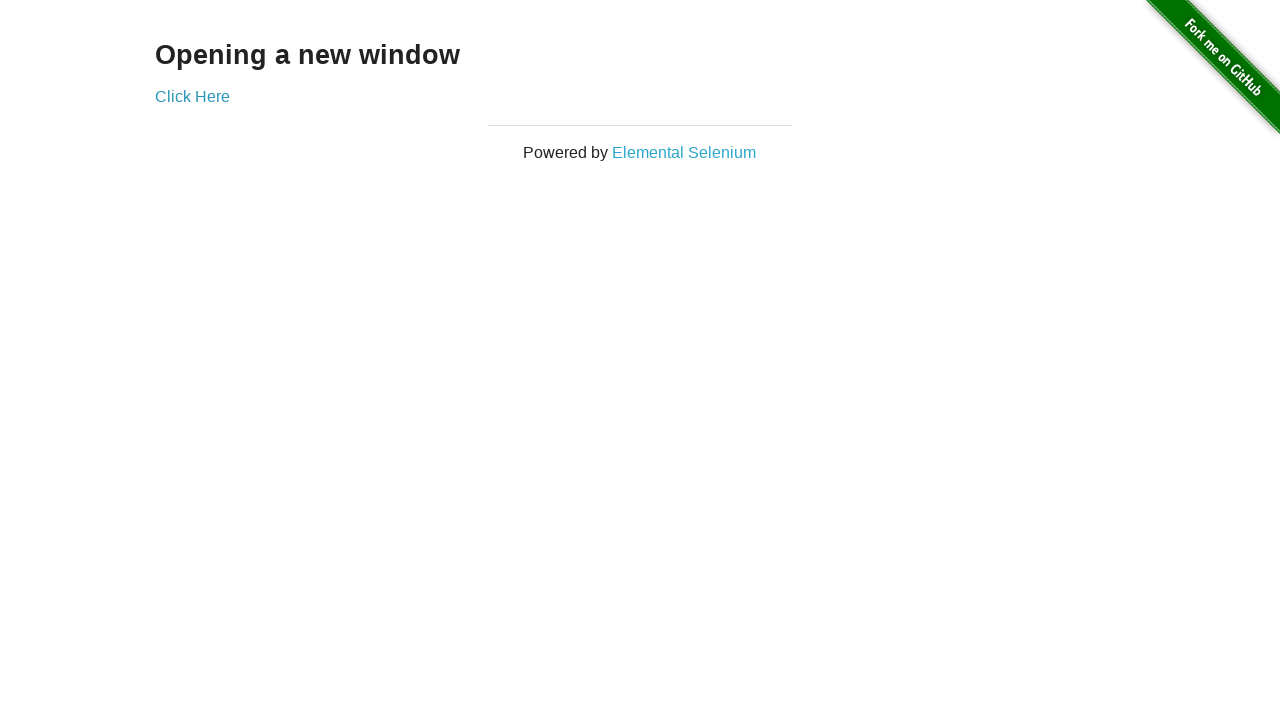

Captured new page/tab from context
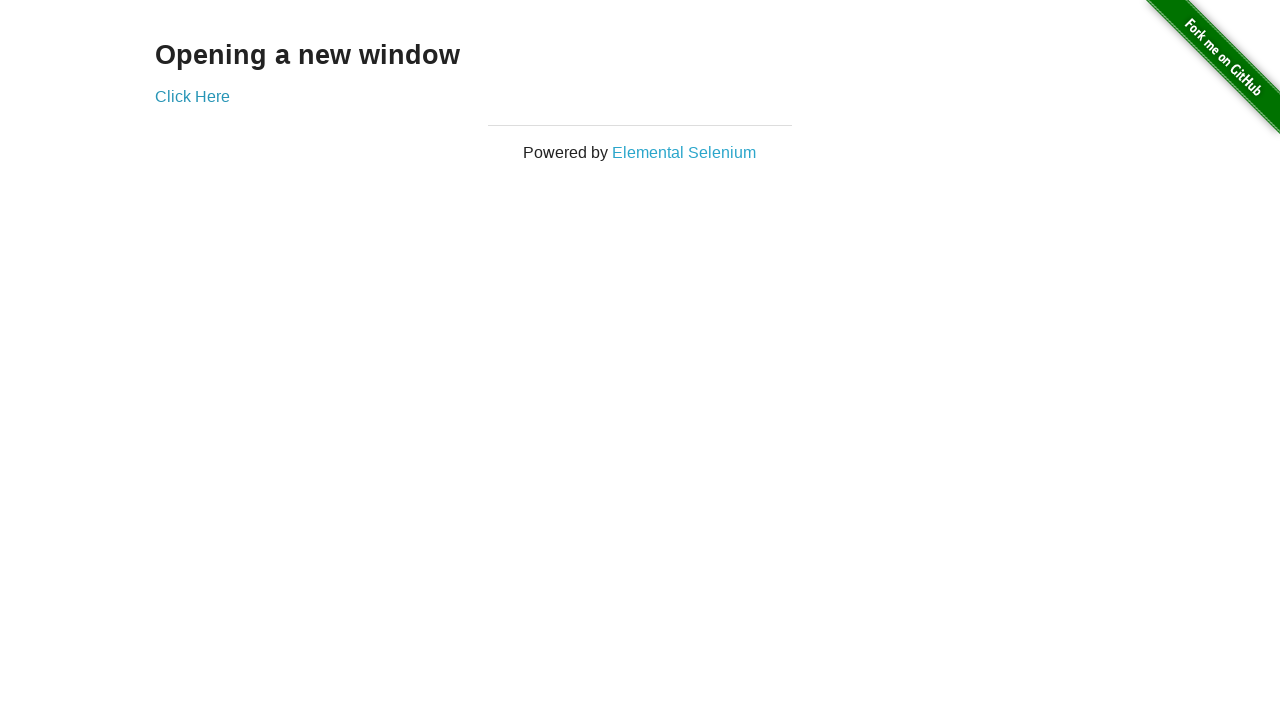

Waited for new page to load
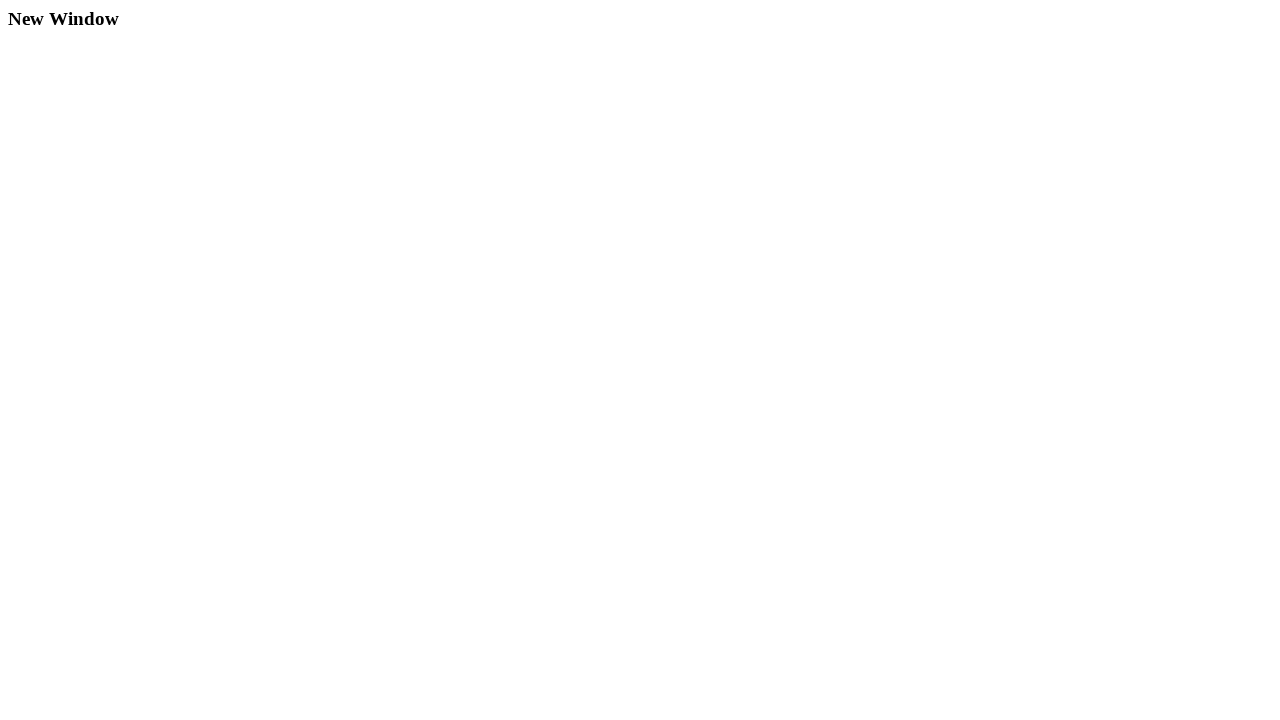

Verified new tab title is 'New Window'
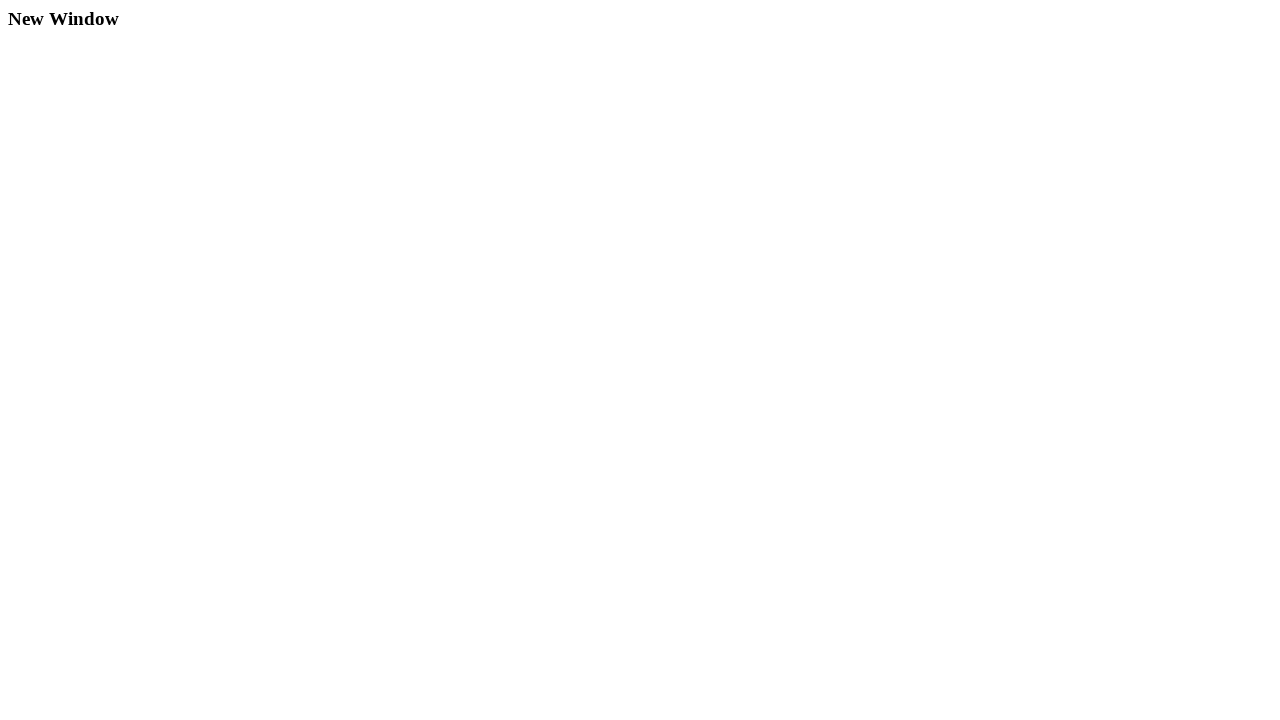

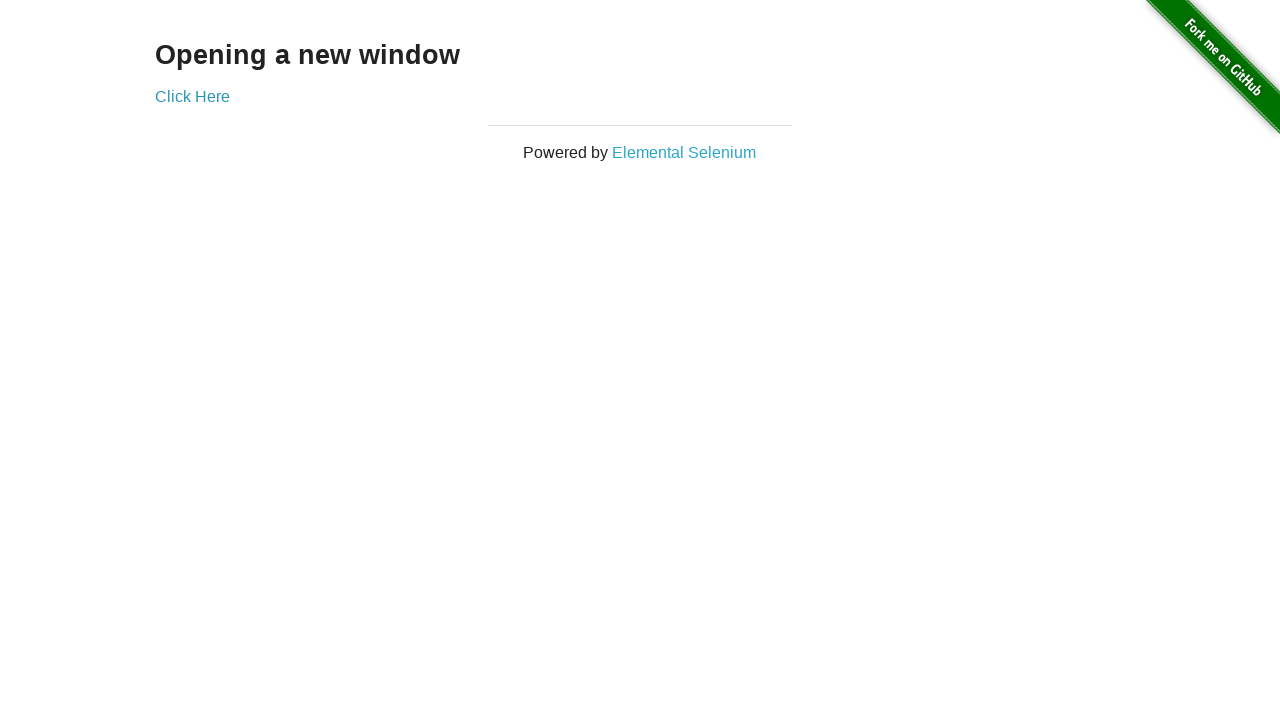